Navigates to a table on the HYR Tutorials website and selects a checkbox in the row containing the value "5000" using XPath preceding-sibling axis

Starting URL: https://www.hyrtutorials.com/p/add-padding-to-containers.html

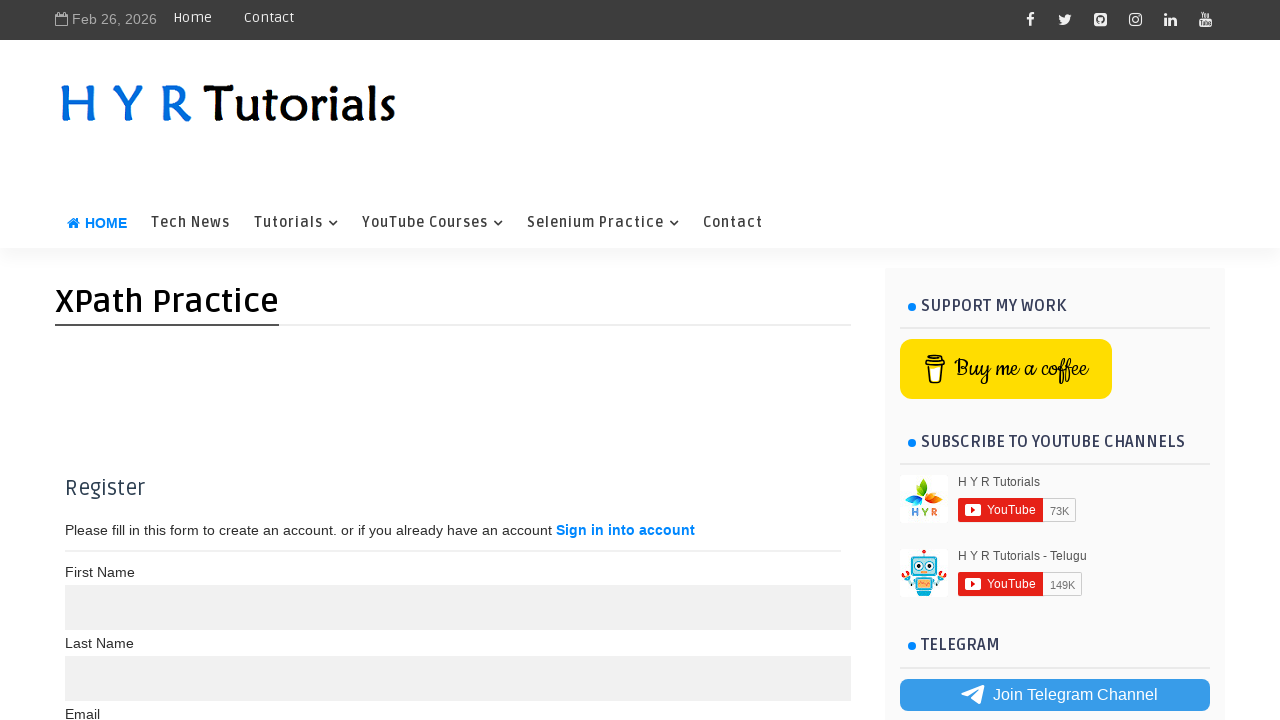

Navigated to HYR Tutorials table page
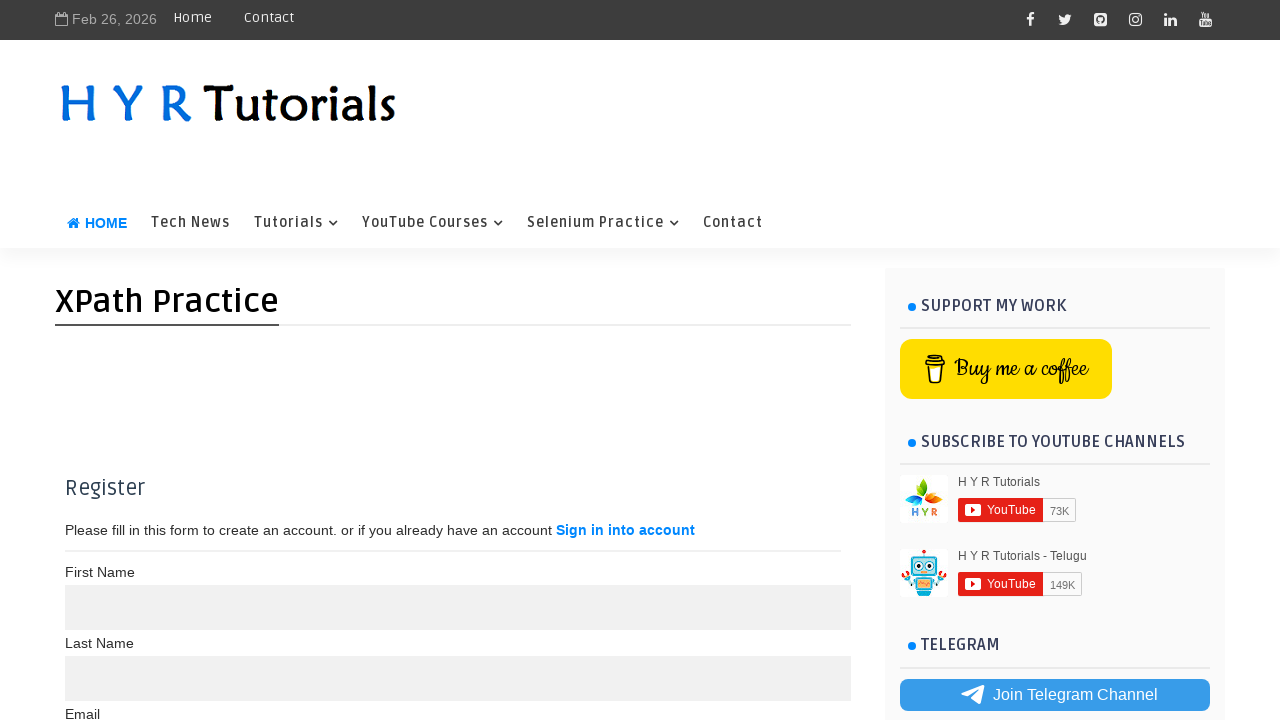

Clicked checkbox in row containing value '5000' using preceding-sibling XPath axis at (84, 400) on xpath=(//td[text()='5000'])[1]/preceding-sibling::td/child::input[@type='checkbo
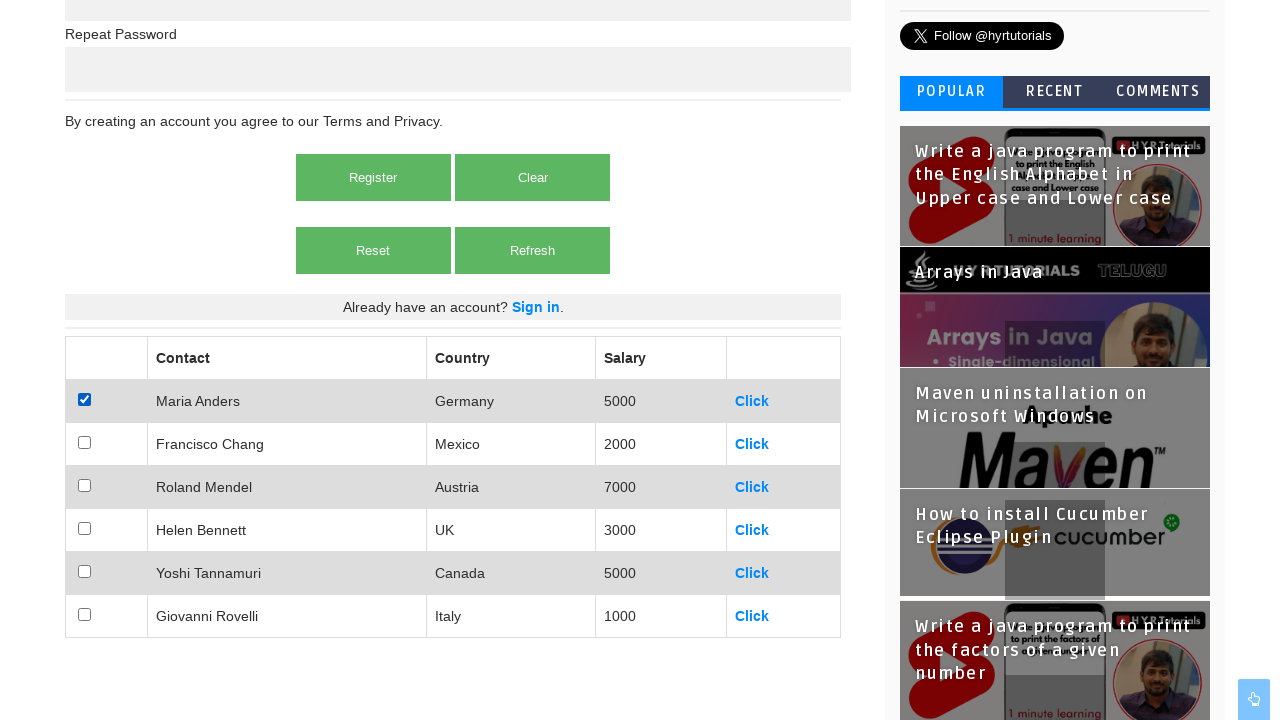

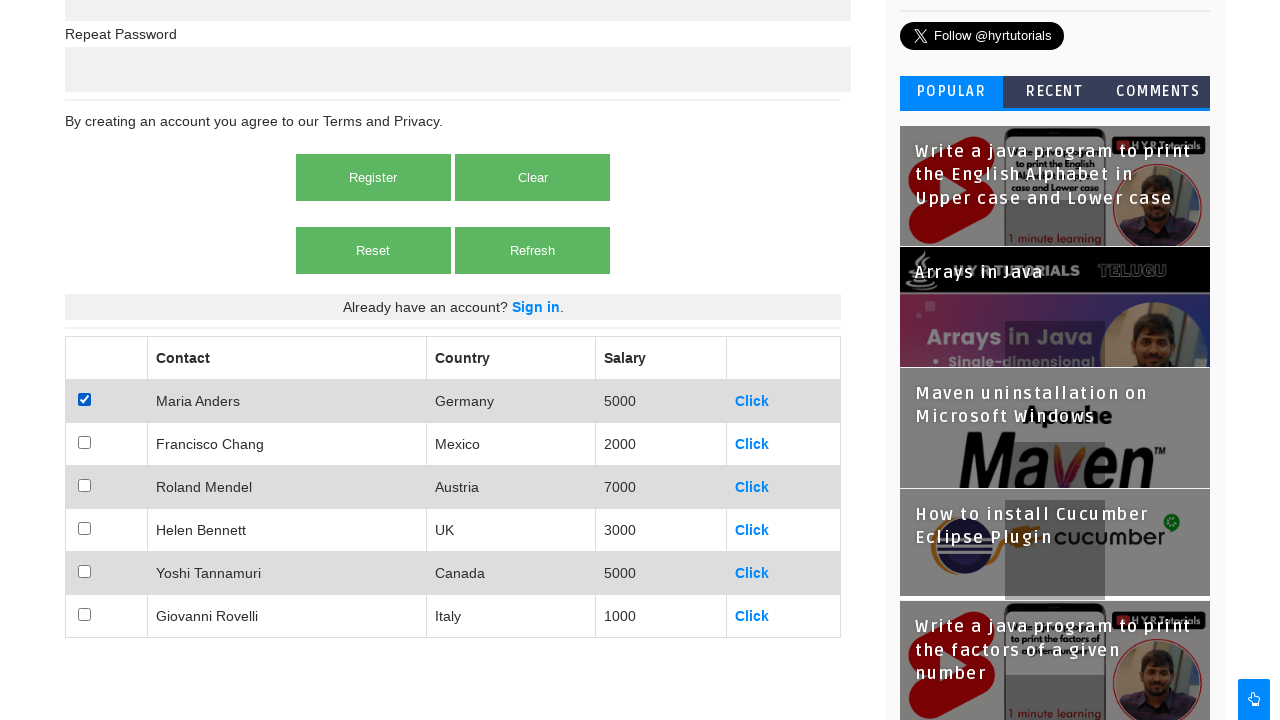